Tests click and hold functionality to select a continuous block of items from 1 to 8 in a jQuery selectable list

Starting URL: https://automationfc.github.io/jquery-selectable/

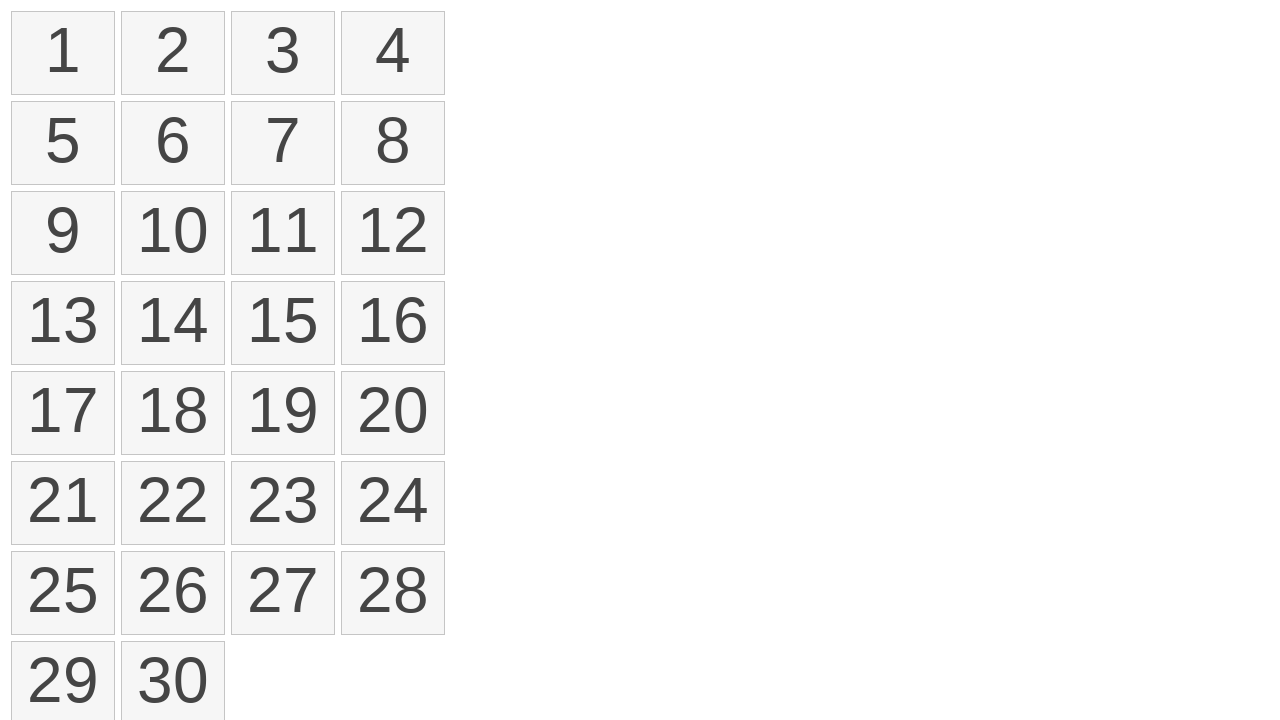

Retrieved all selectable list items from the jQuery selectable list
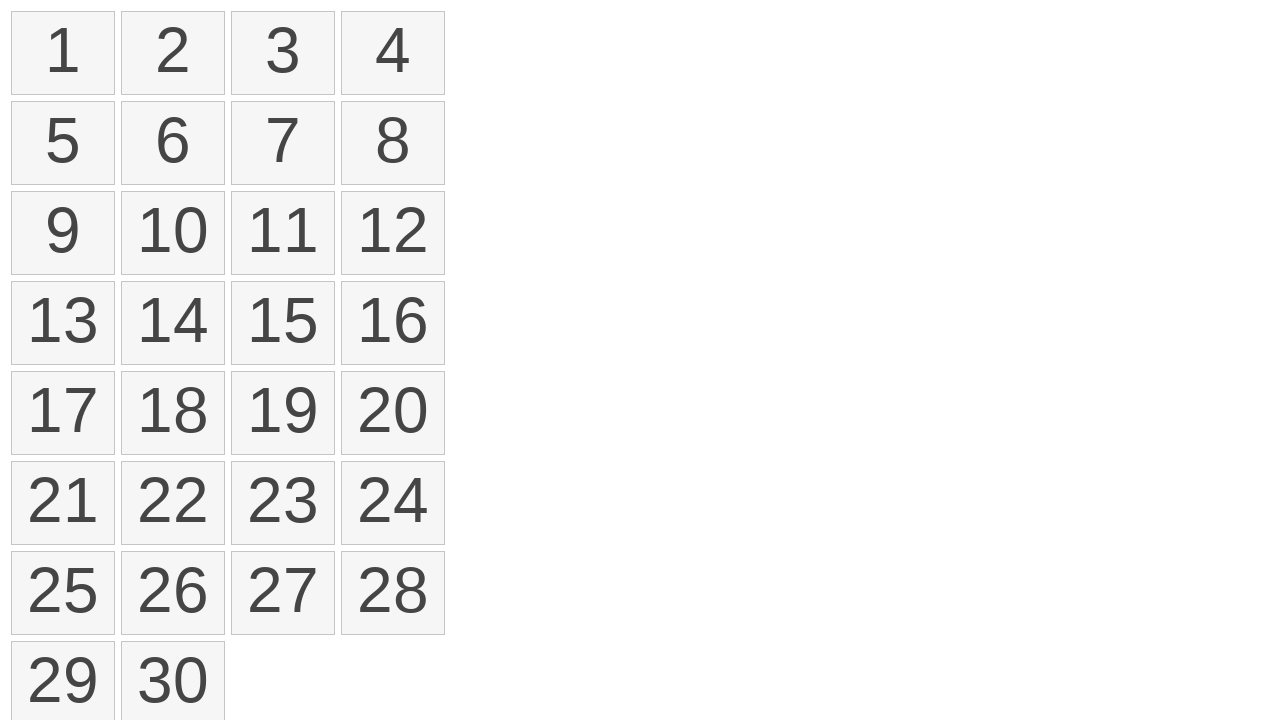

Clicked on the first item (item 1) in the selectable list at (63, 53) on ol#selectable>li >> nth=0
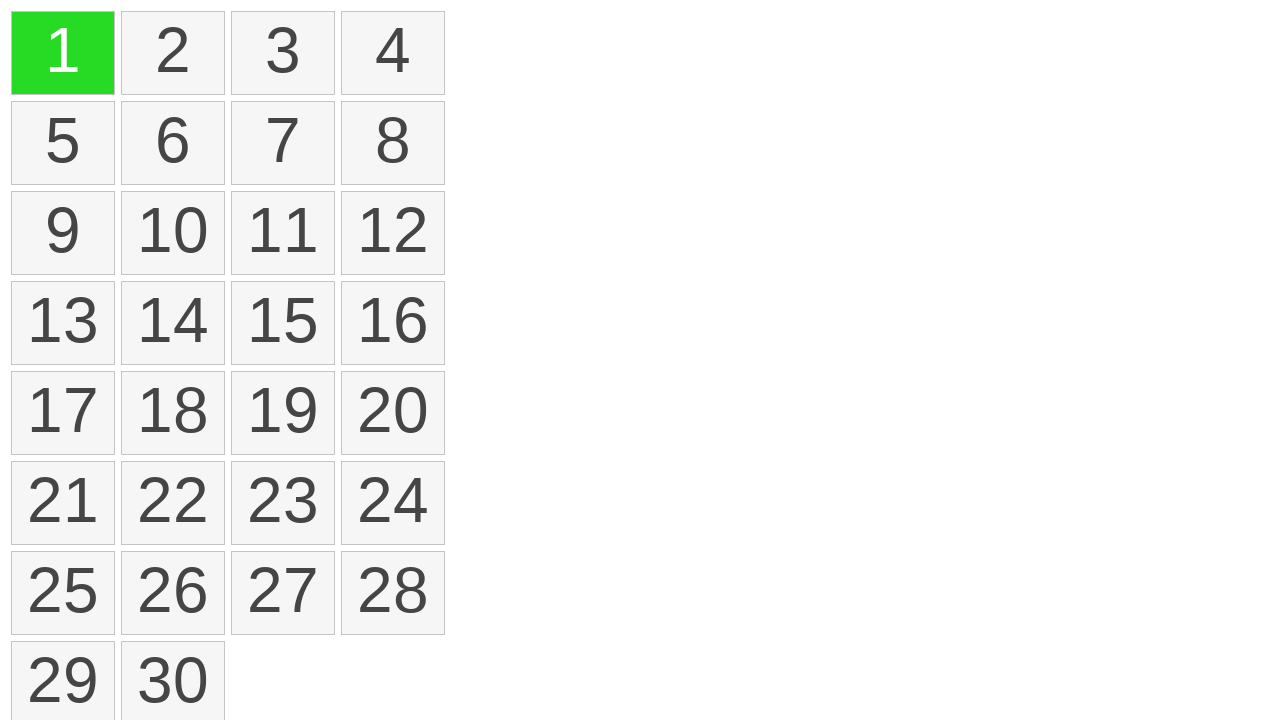

Held down mouse button to initiate click and hold action at (63, 53)
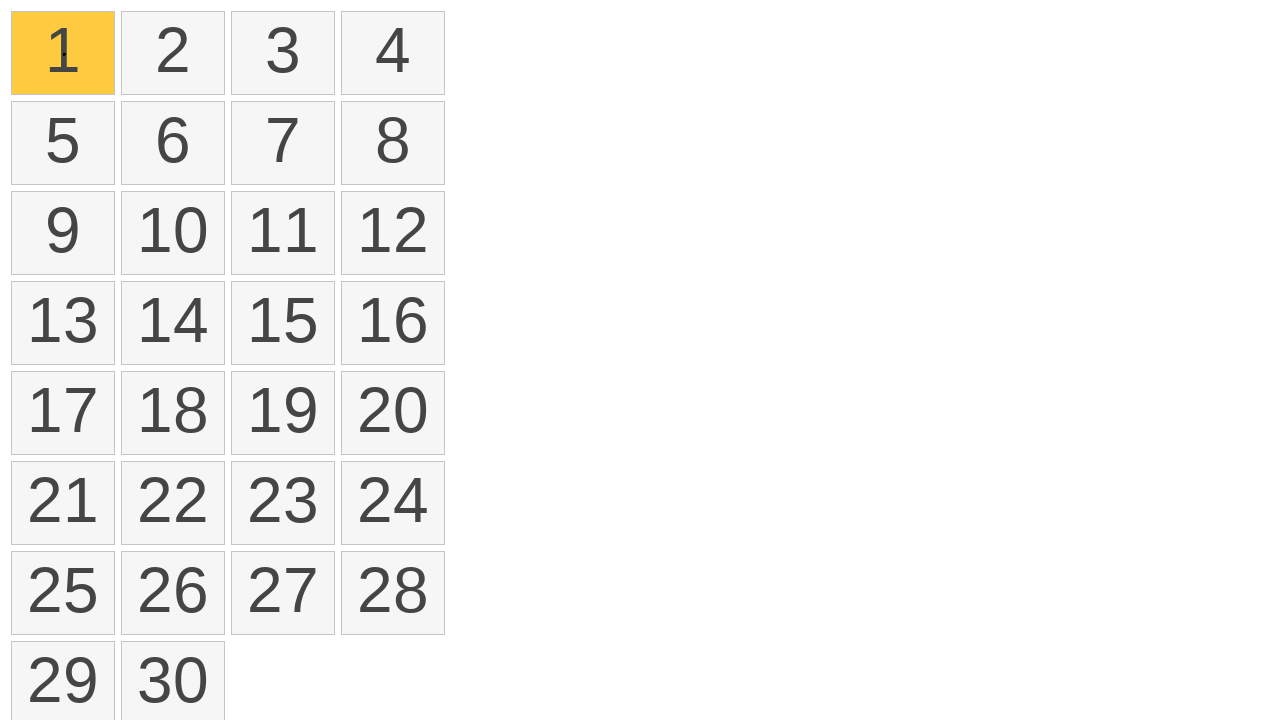

Dragged mouse to the 8th item while holding down button at (393, 143) on ol#selectable>li >> nth=7
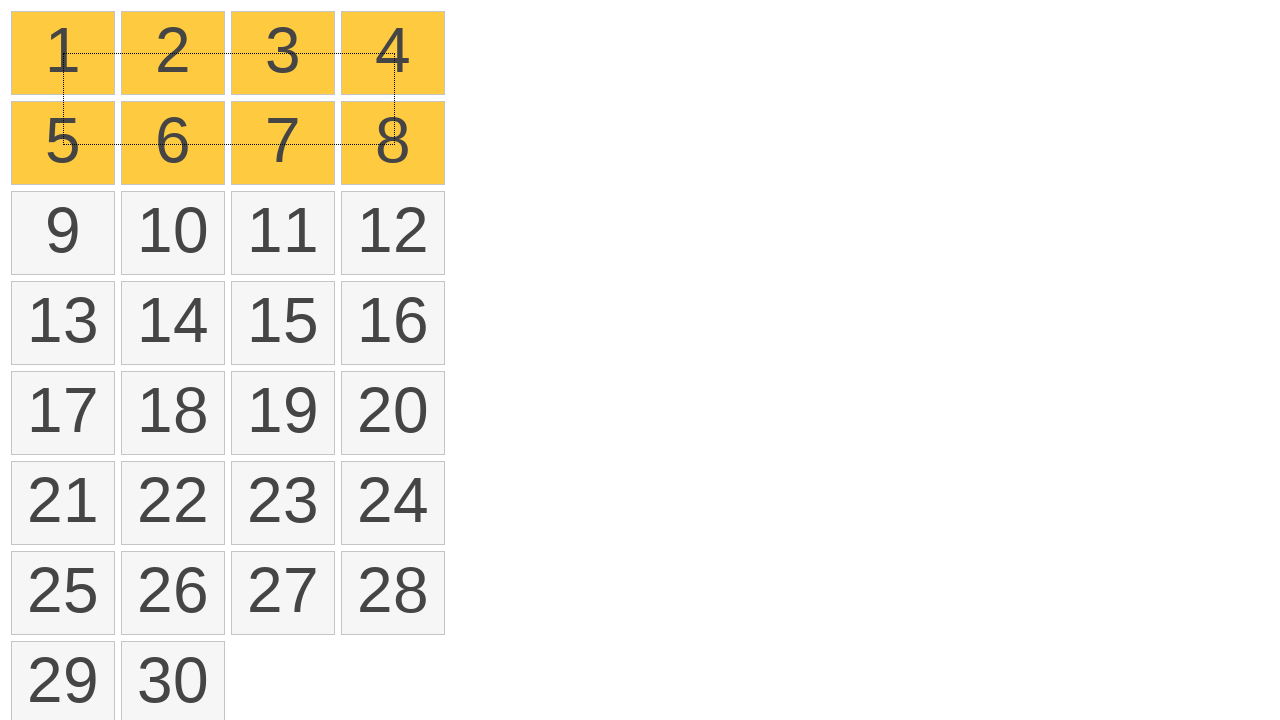

Released mouse button to complete the click and hold selection at (393, 143)
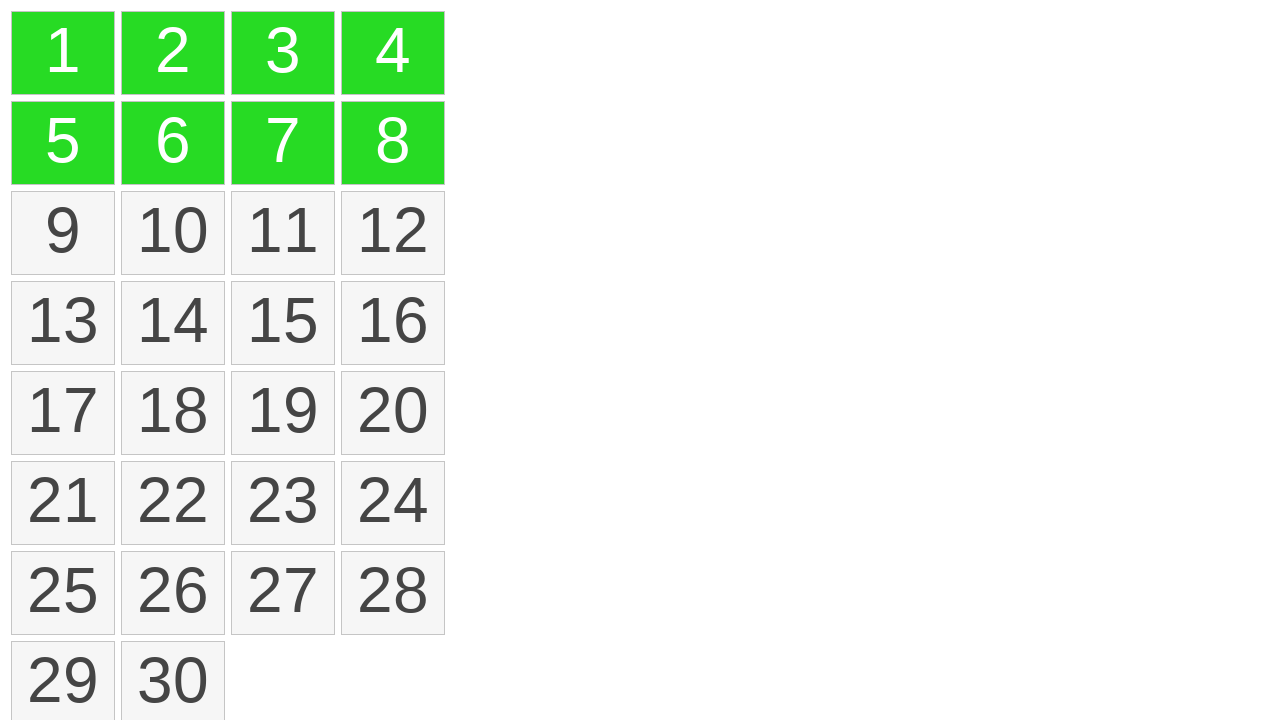

Located all selected items with ui-selected class
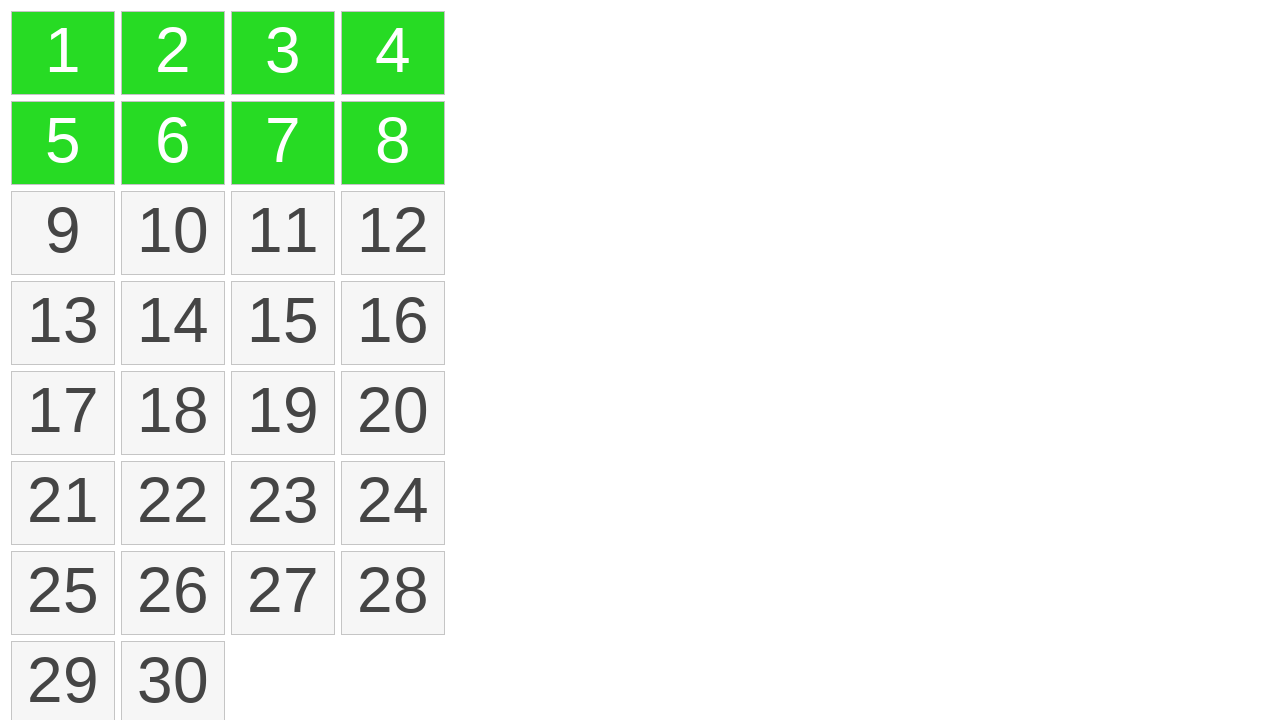

Verified that exactly 8 items are selected in the continuous block from item 1 to item 8
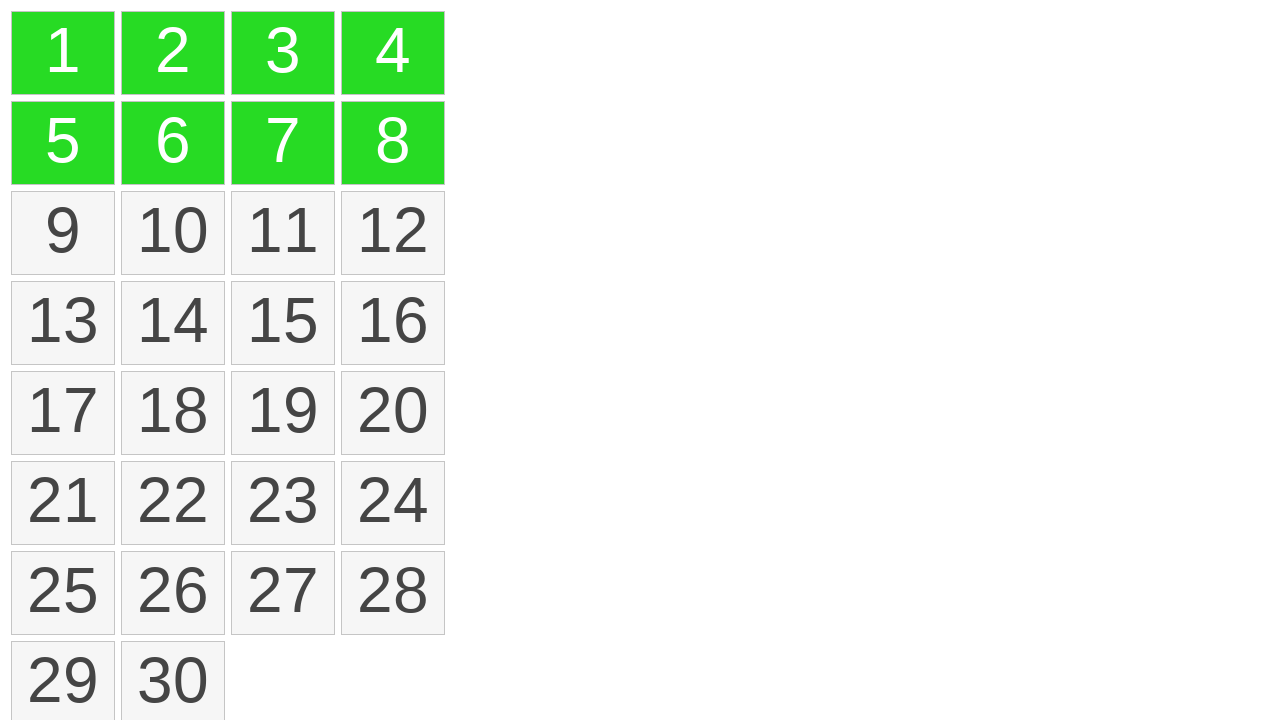

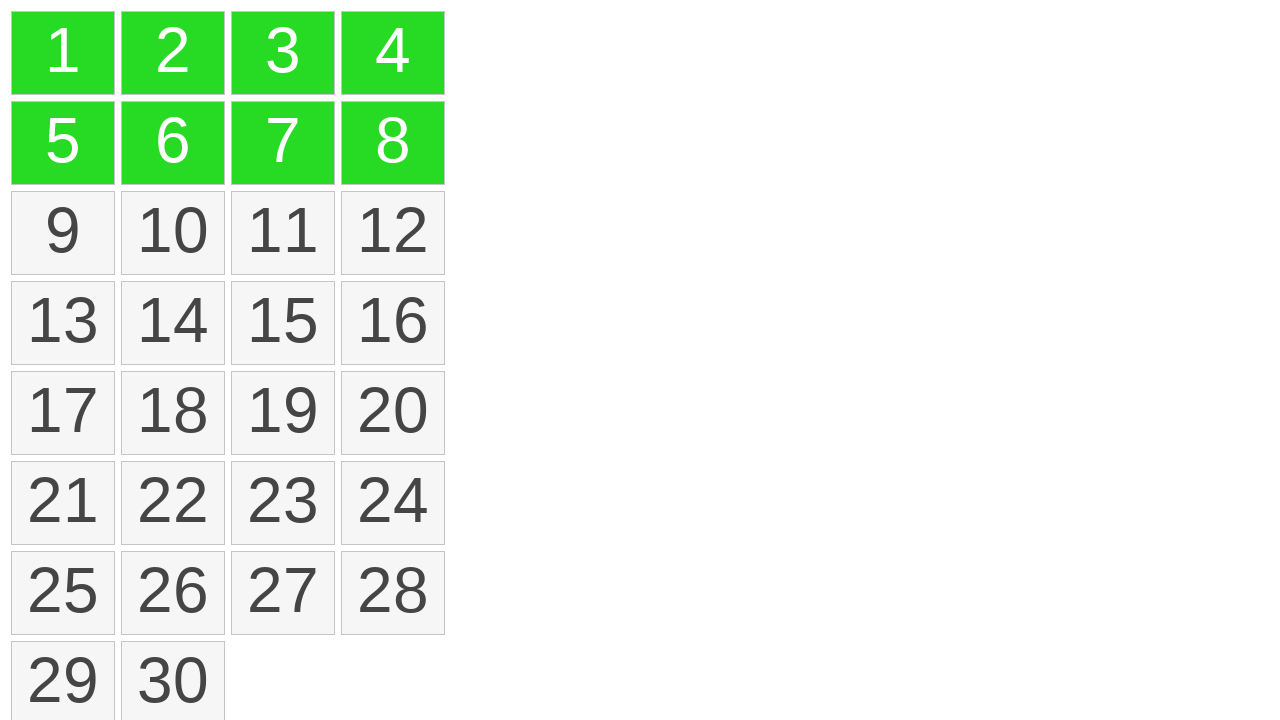